Navigates to the AJIO e-commerce website homepage and verifies the page loads successfully

Starting URL: https://www.ajio.com

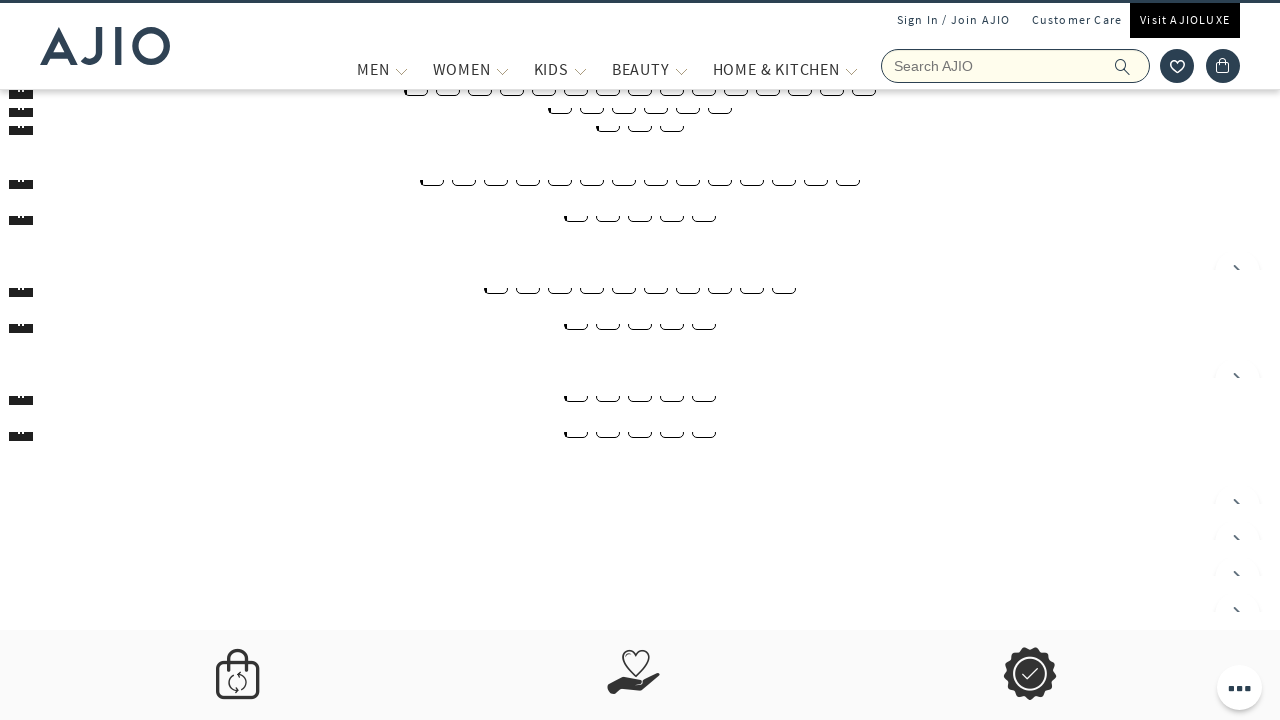

AJIO homepage loaded - DOM content ready
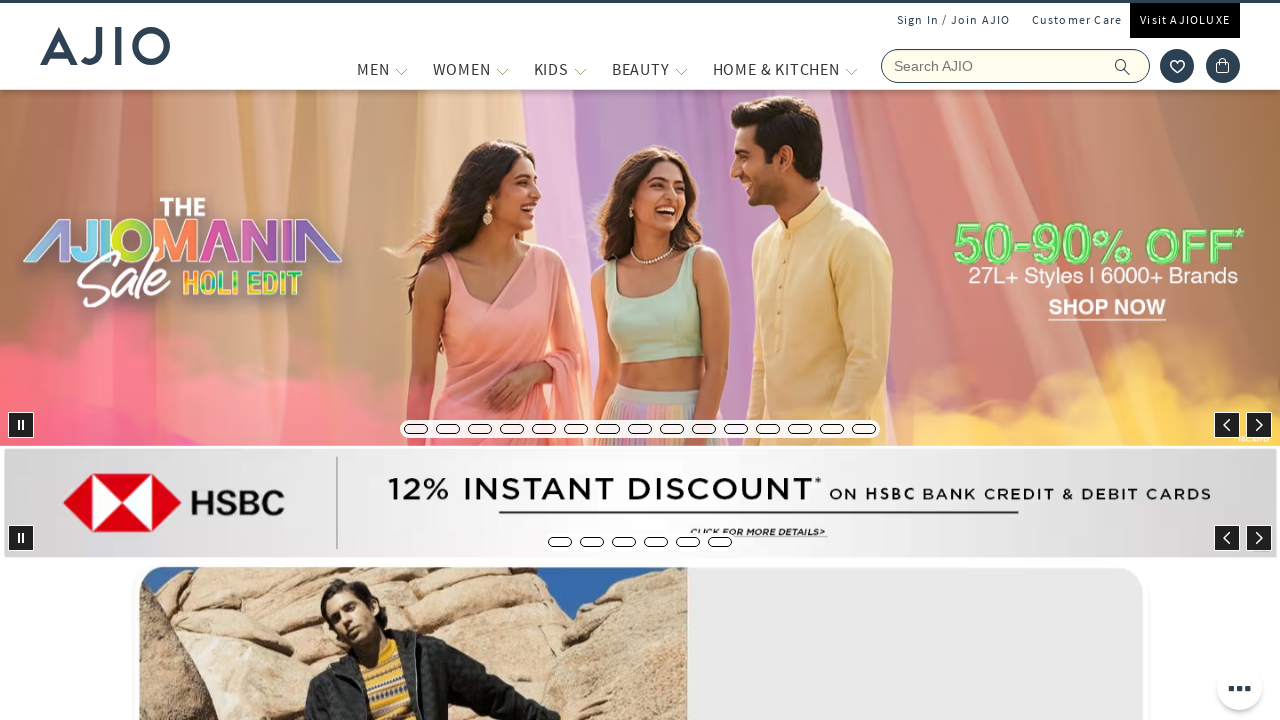

Verified page body element is present on AJIO homepage
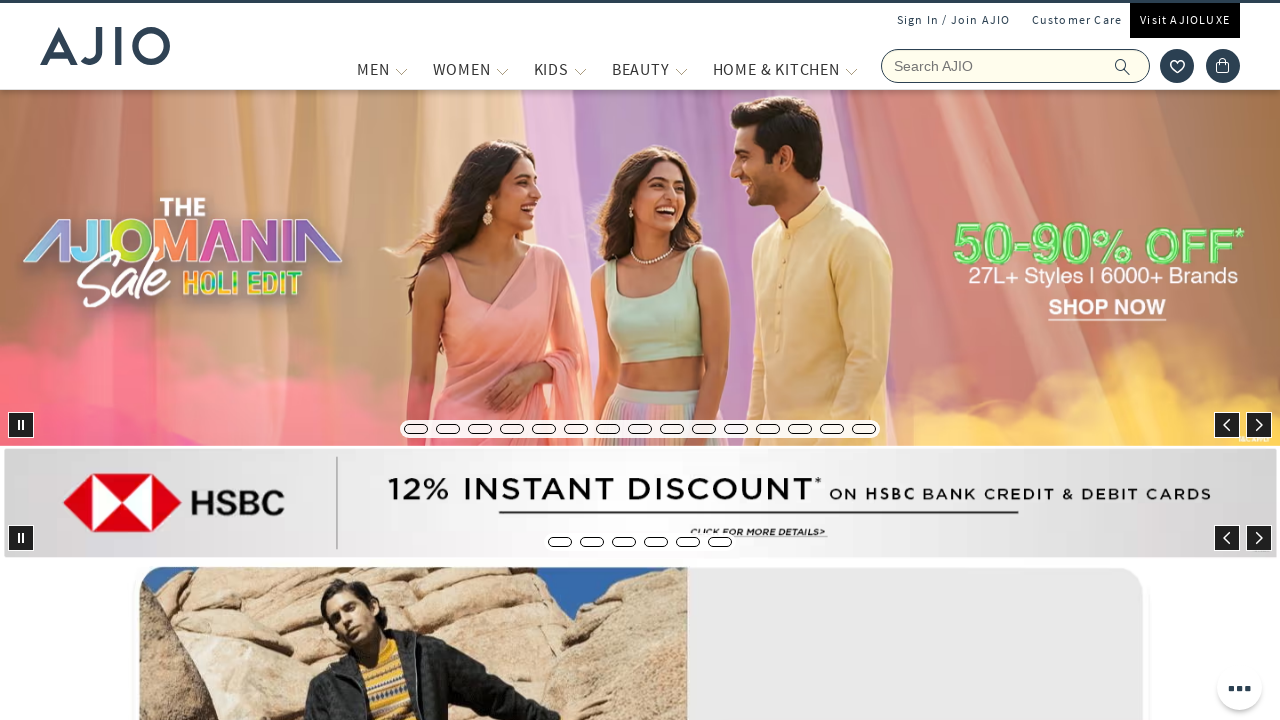

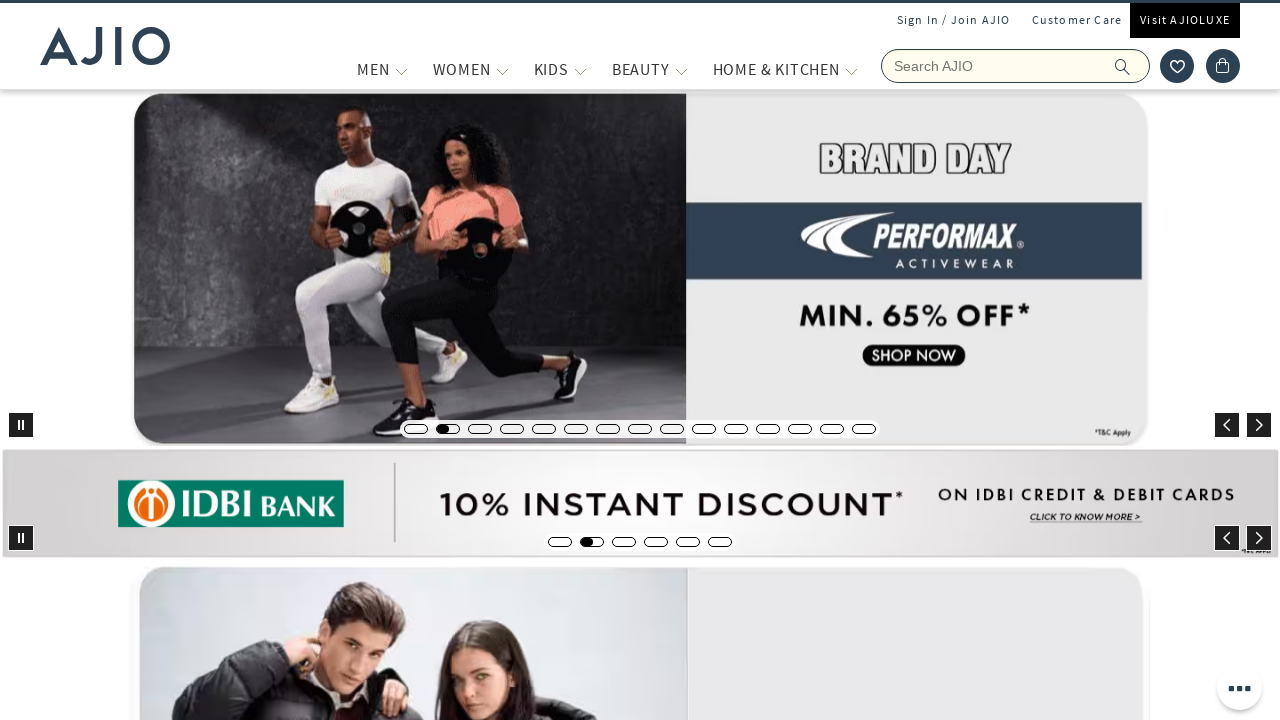